Tests page scrolling functionality by scrolling vertically and horizontally in different directions on the AJIO website

Starting URL: https://www.ajio.com/

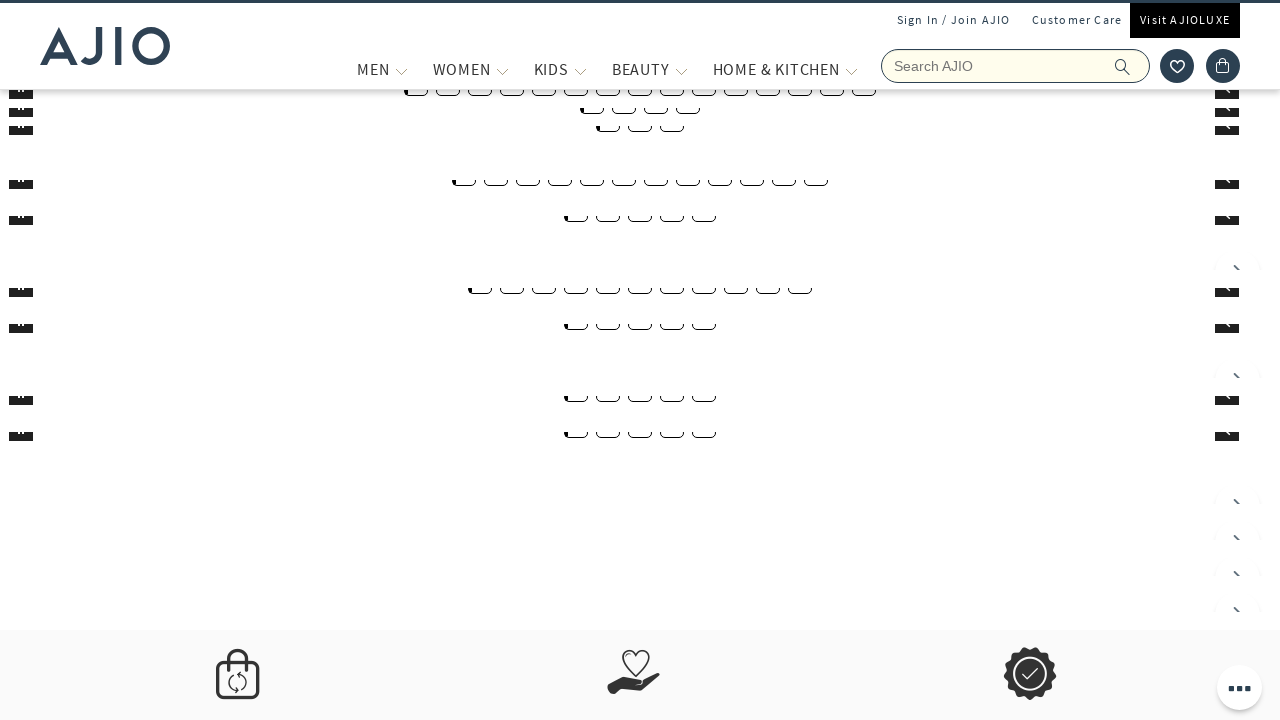

Scrolled down vertically by 6000 pixels
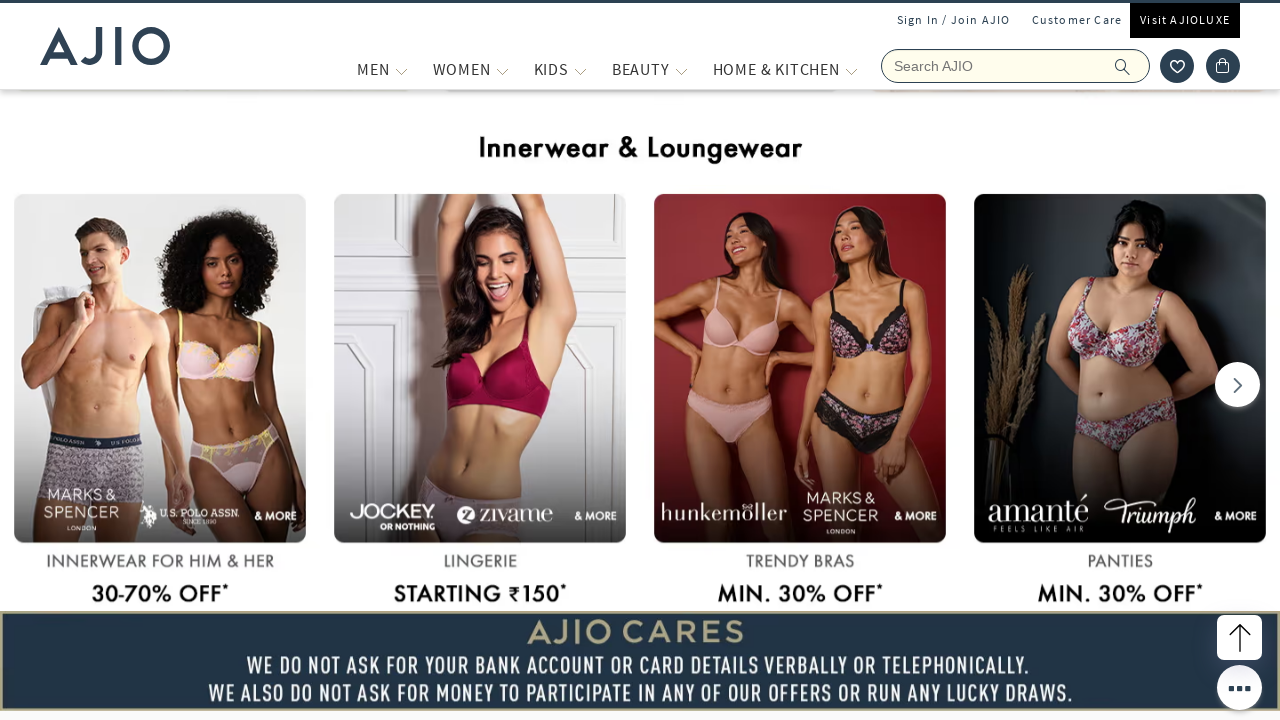

Waited for 2 seconds after scrolling down
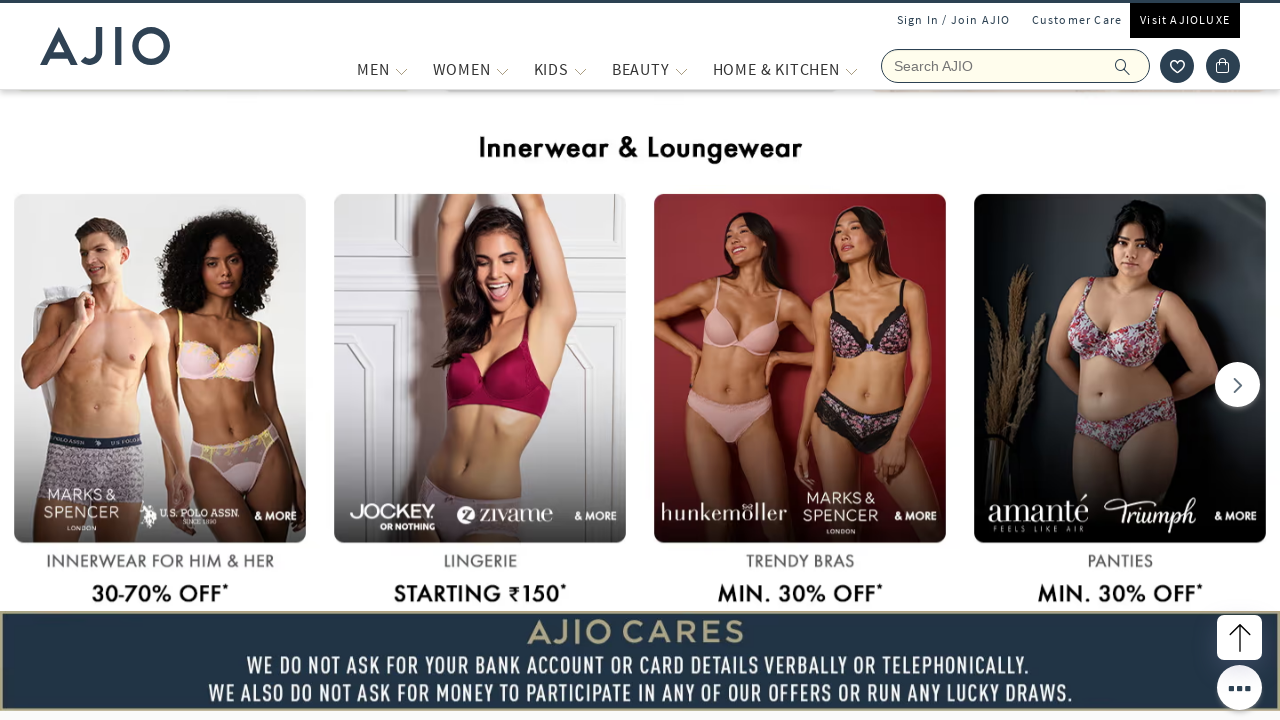

Scrolled up vertically by 1000 pixels
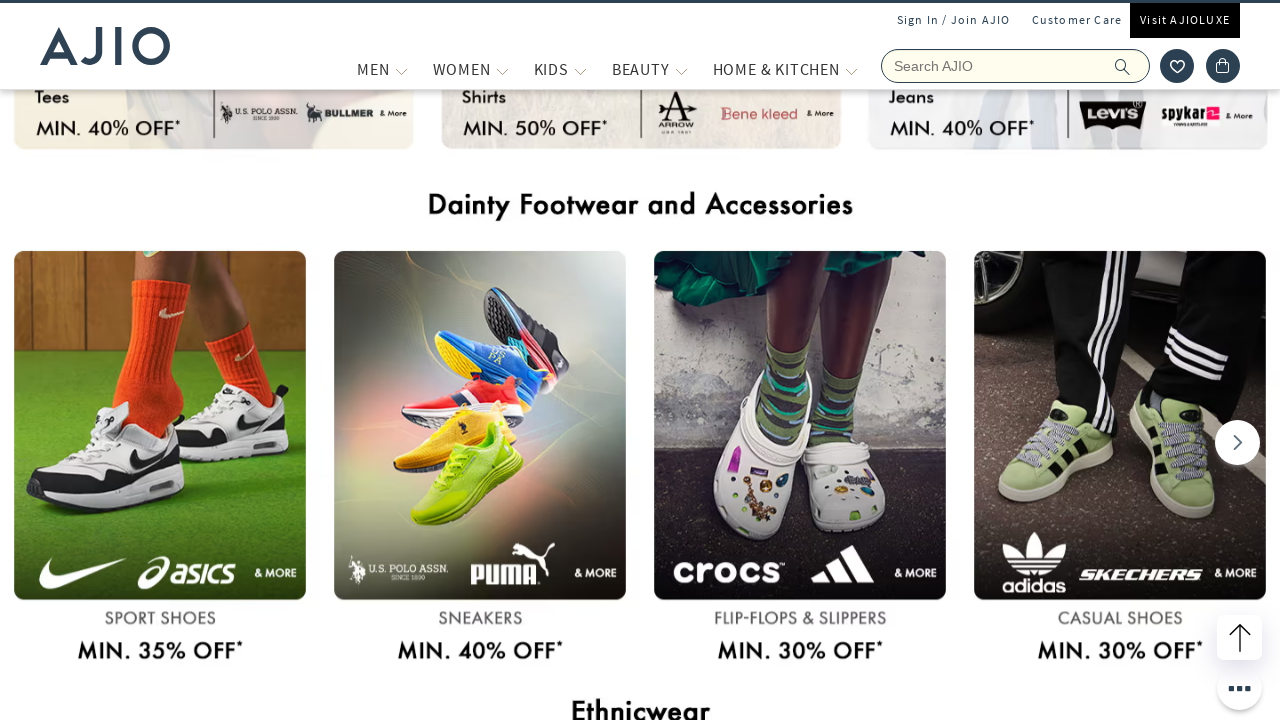

Waited for 2 seconds after scrolling up
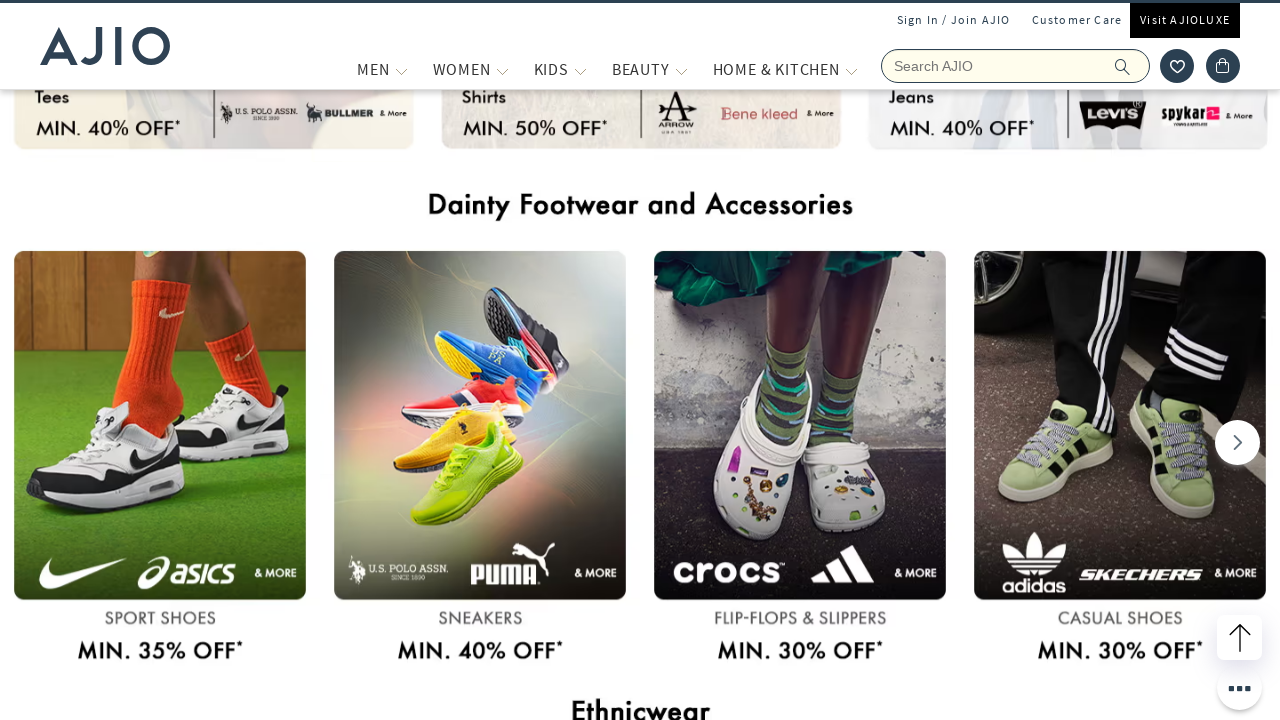

Scrolled right horizontally by 4000 pixels
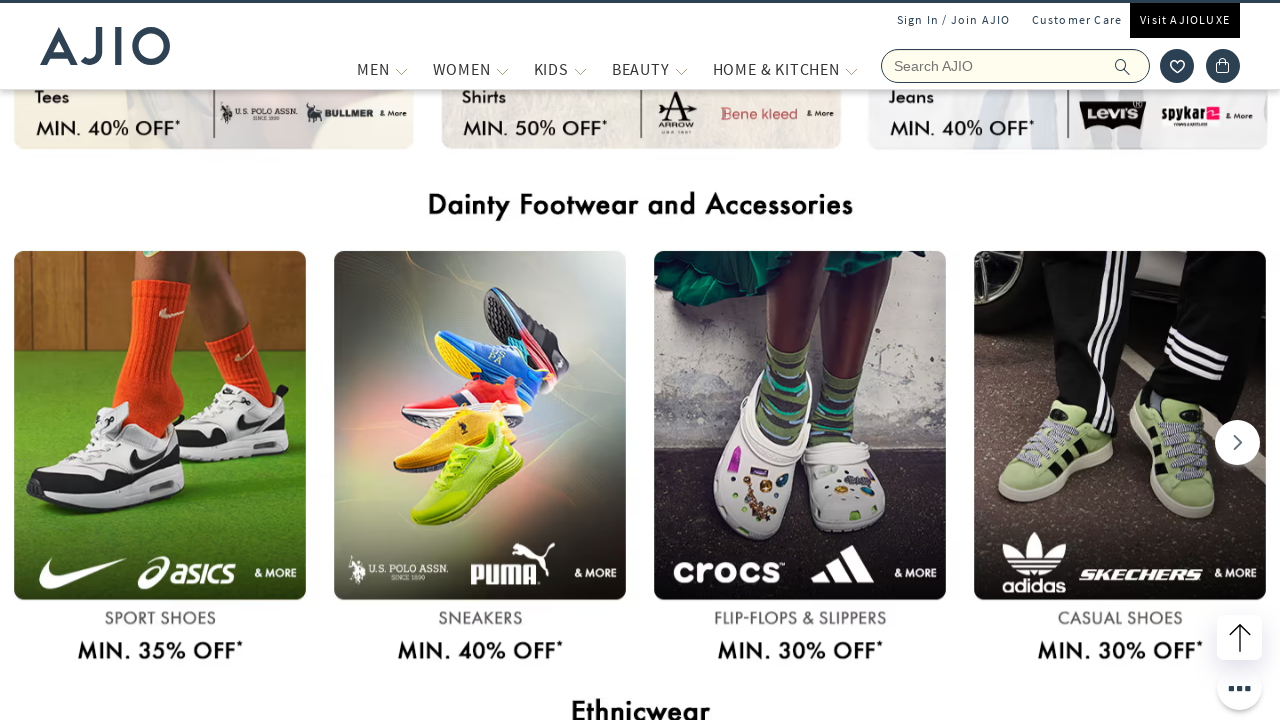

Waited for 2 seconds after scrolling right
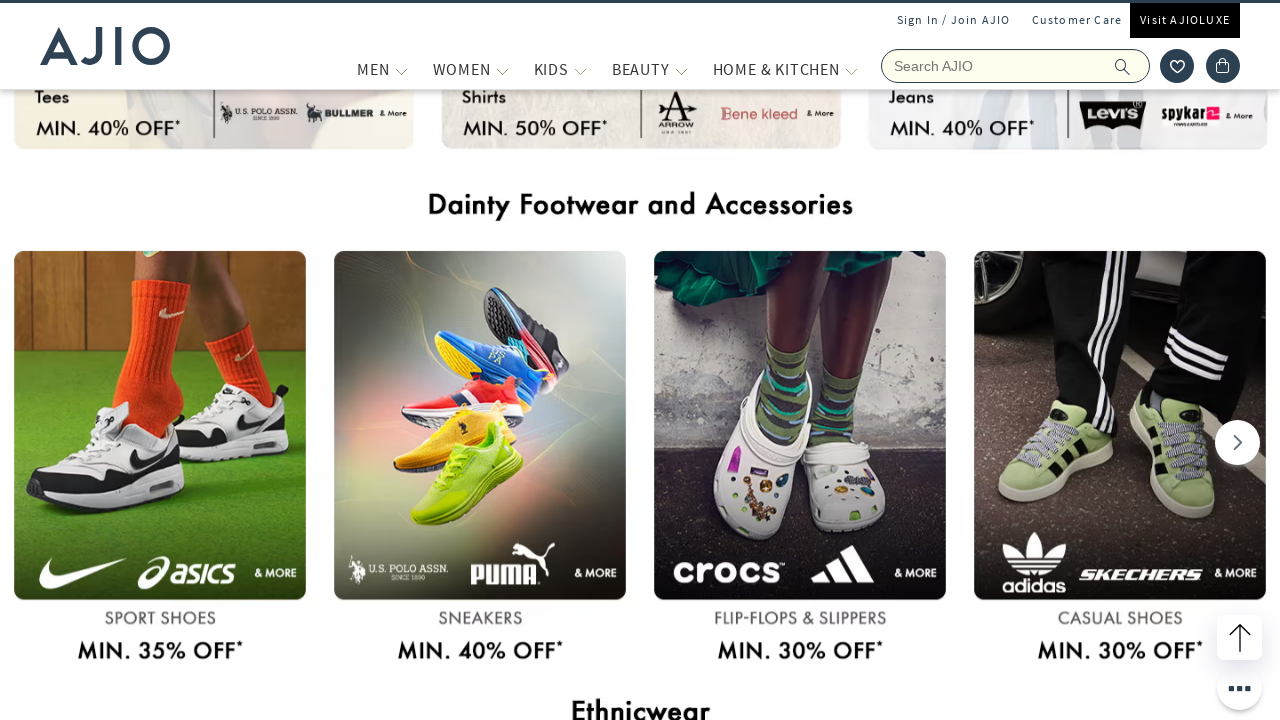

Scrolled left horizontally by 4000 pixels
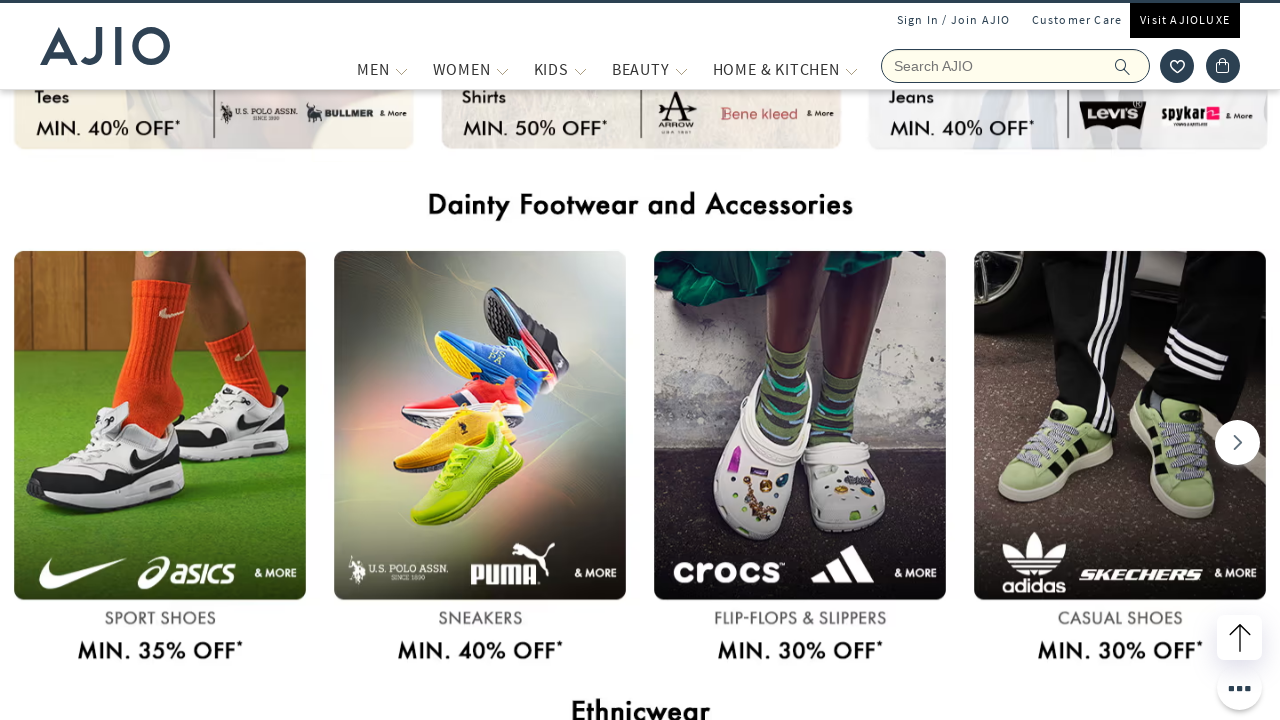

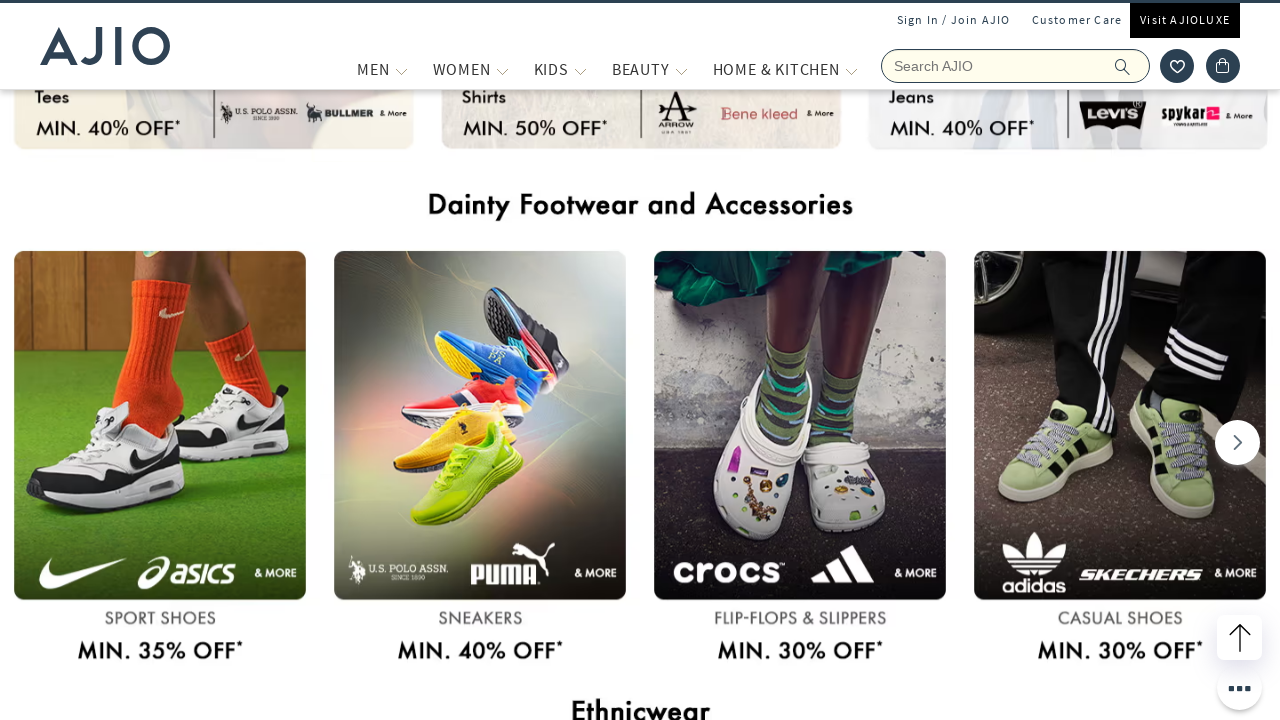